Tests contact form validation by submitting incomplete form and verifying error messages appear

Starting URL: https://interview-app-plum.vercel.app

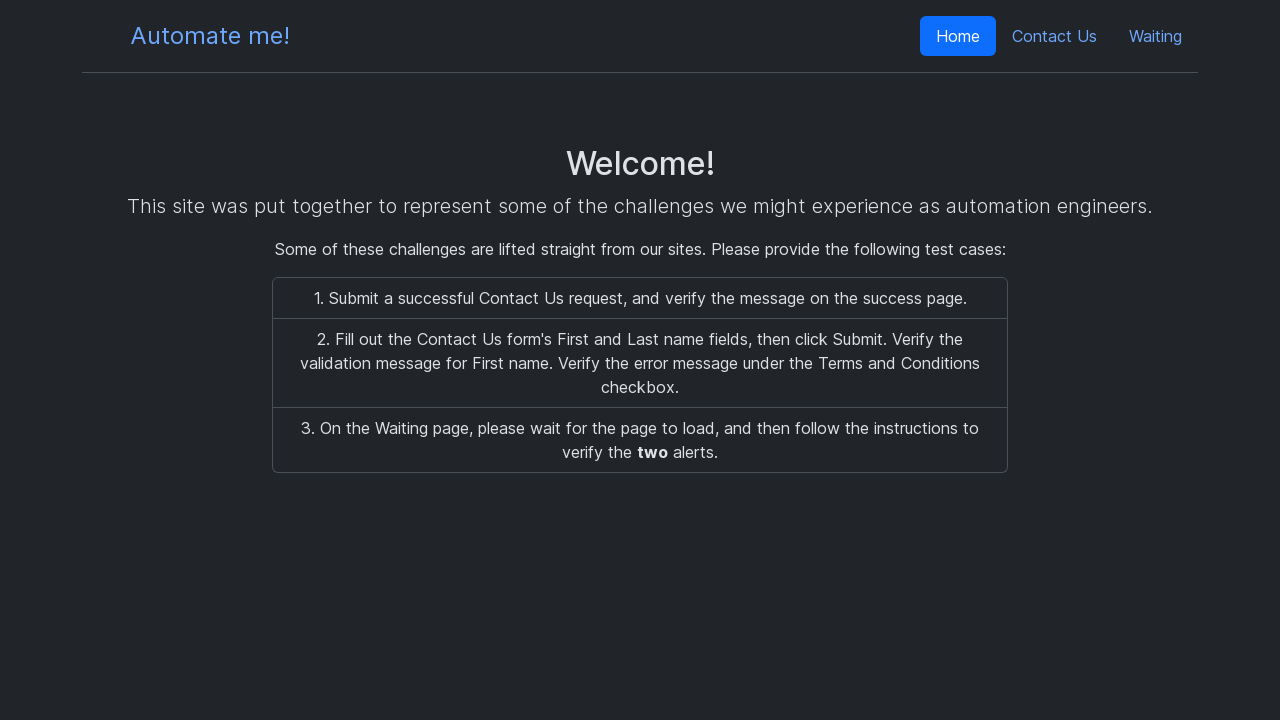

Navigated to interview app home page
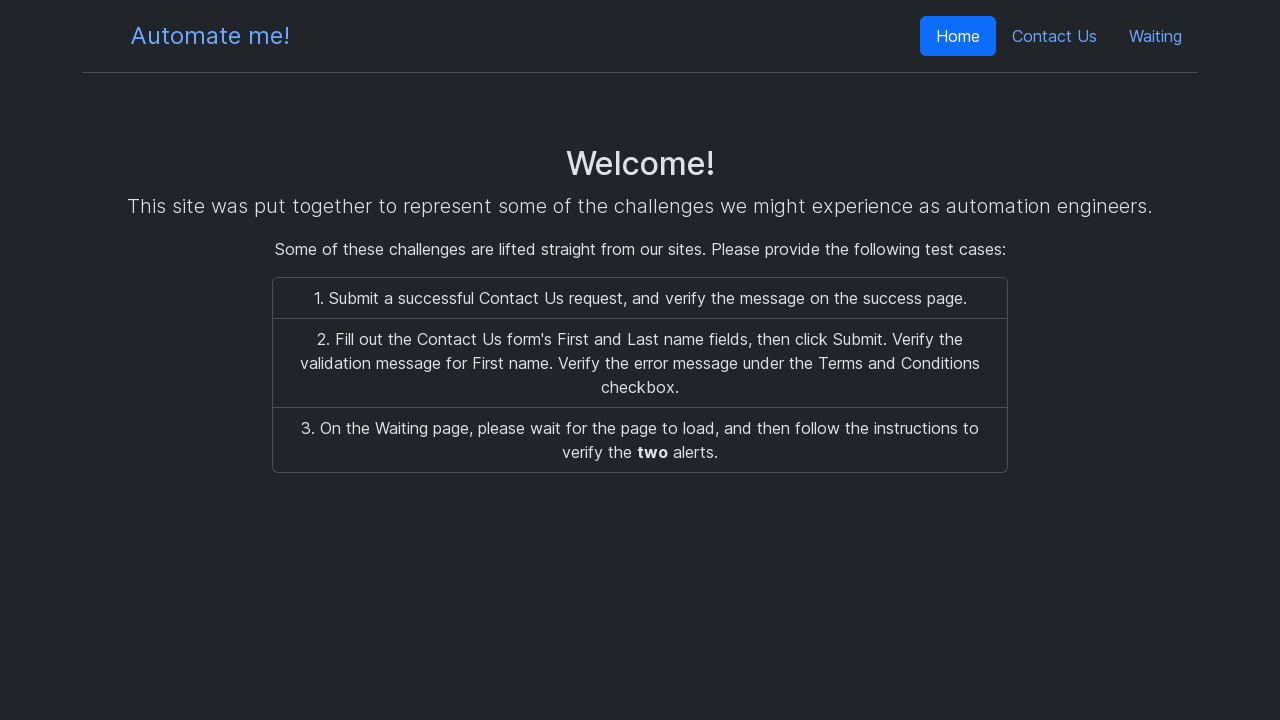

Clicked Contact Us link at (1054, 36) on text=Contact Us
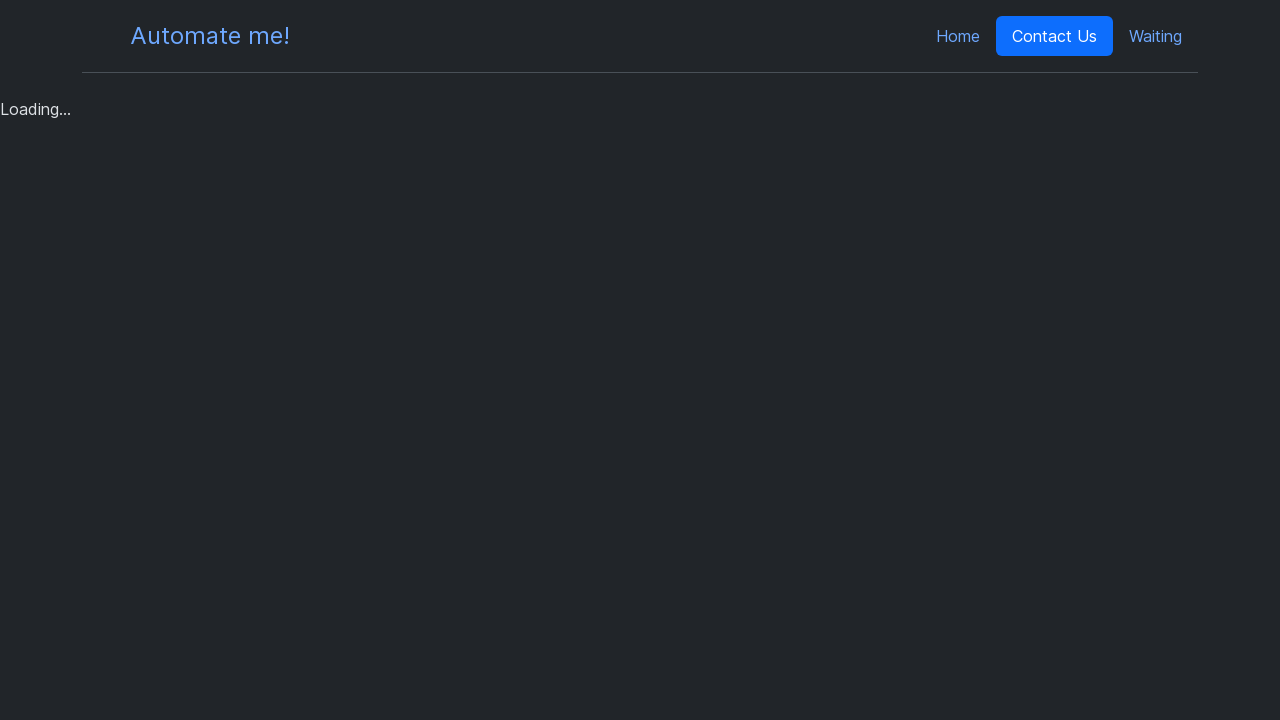

Contact form loaded with firstName field visible
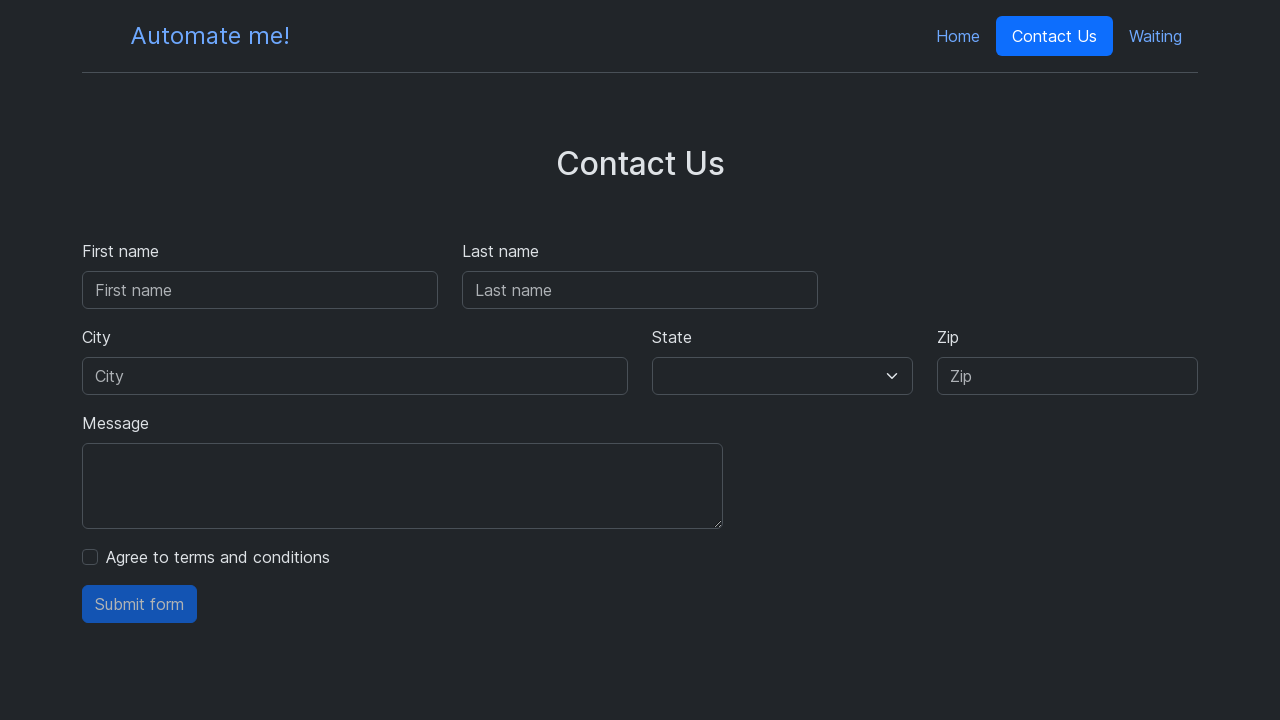

Filled firstName field with 'test' on input[id='firstName']
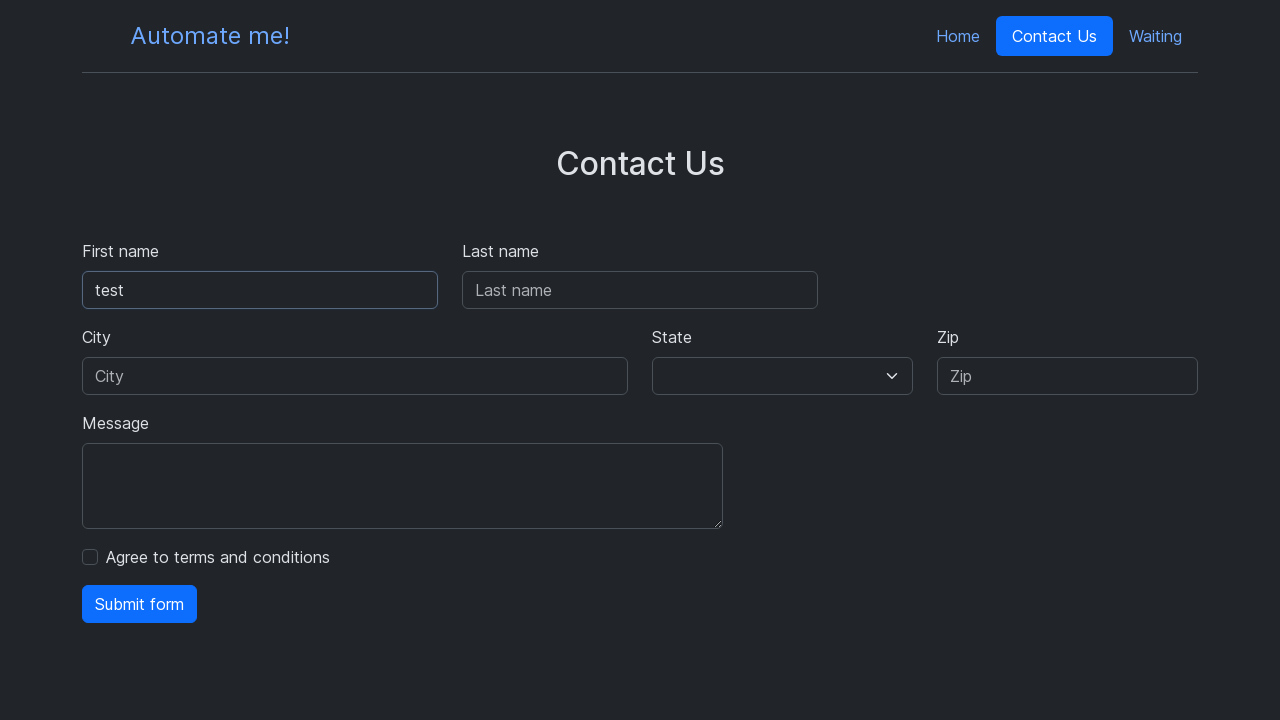

Filled lastName field with 'testman' on input[id='lastName']
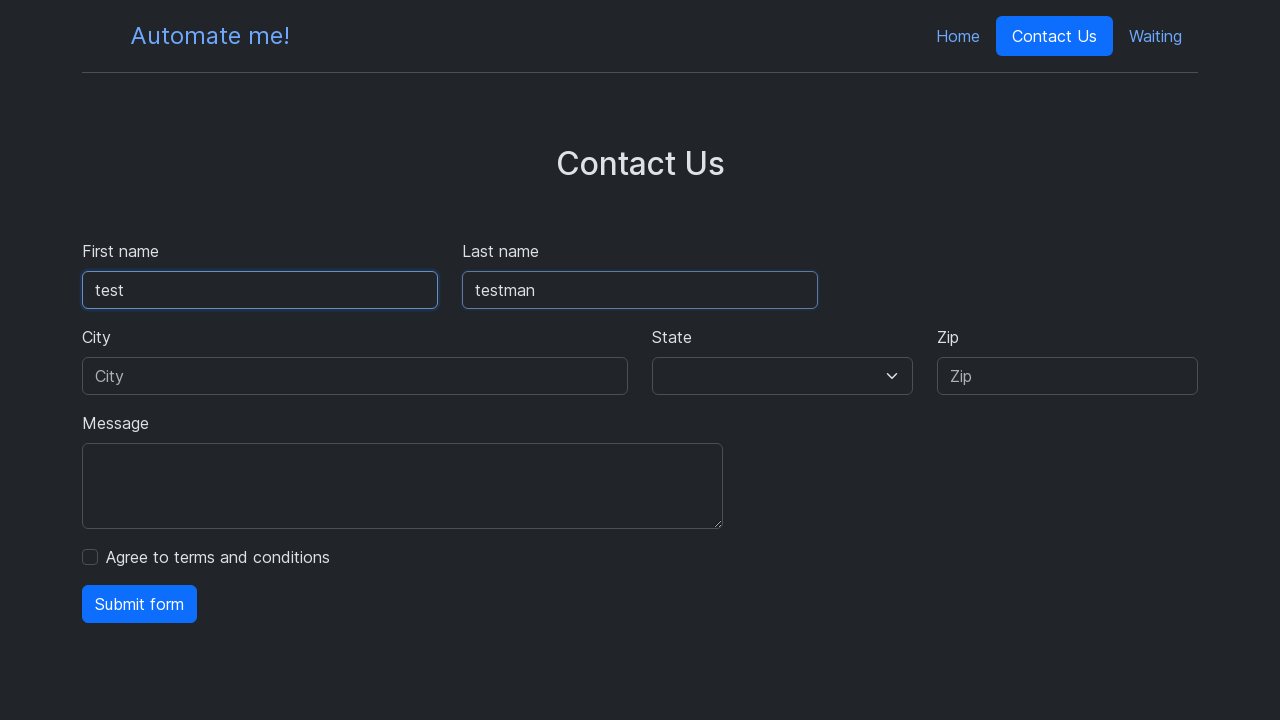

Clicked submit button with incomplete form at (140, 604) on button[type='submit']
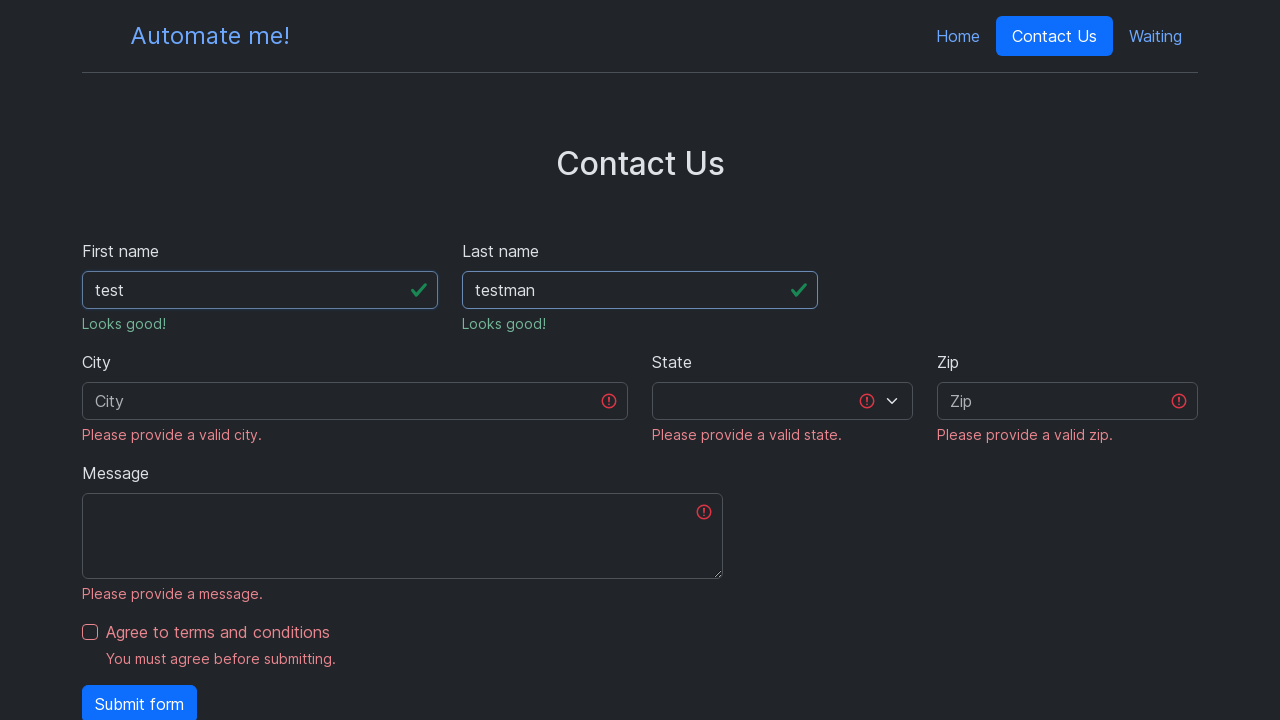

Validation error messages appeared on form
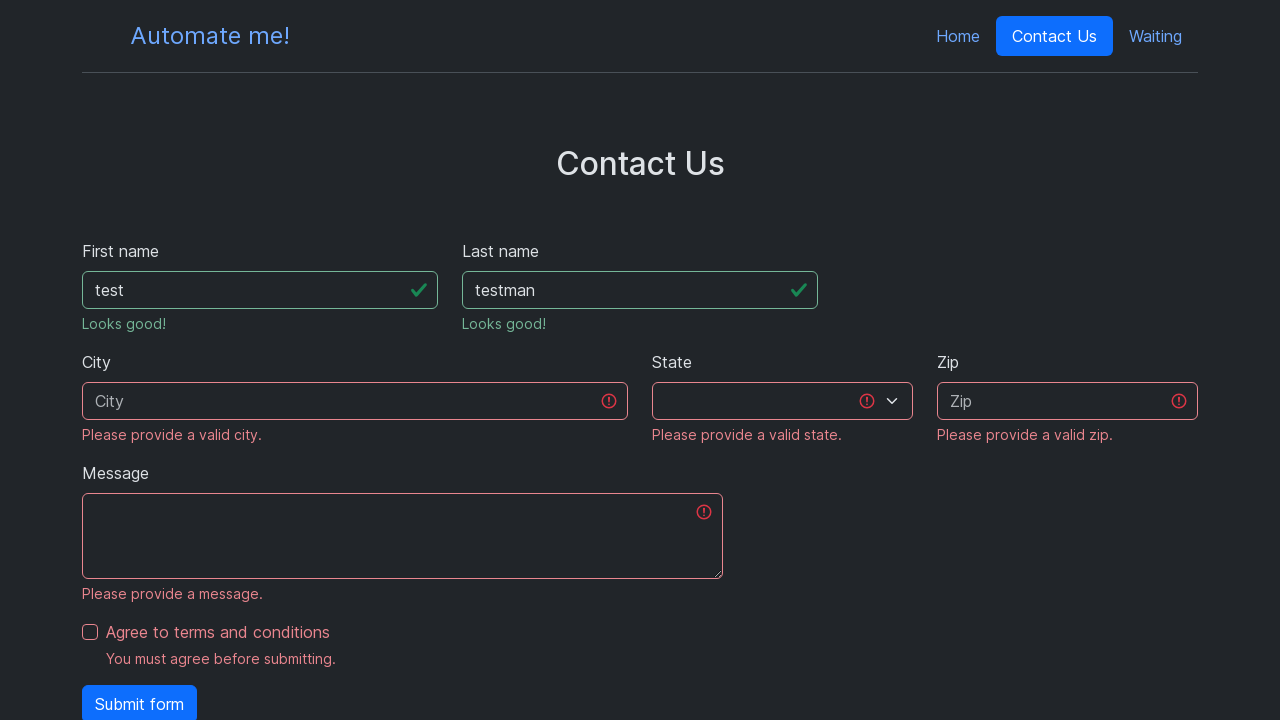

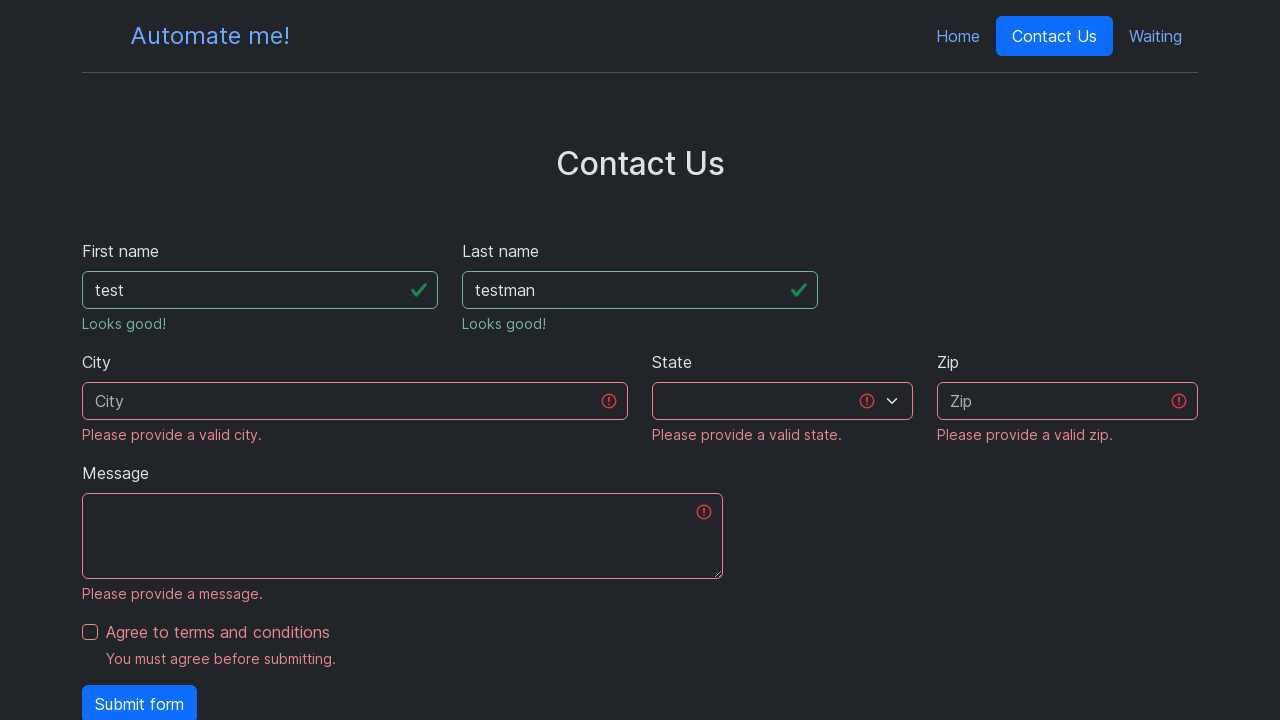